Navigates to OpenCart landing page and verifies the current URL matches the expected URL

Starting URL: http://opencart.abstracta.us/

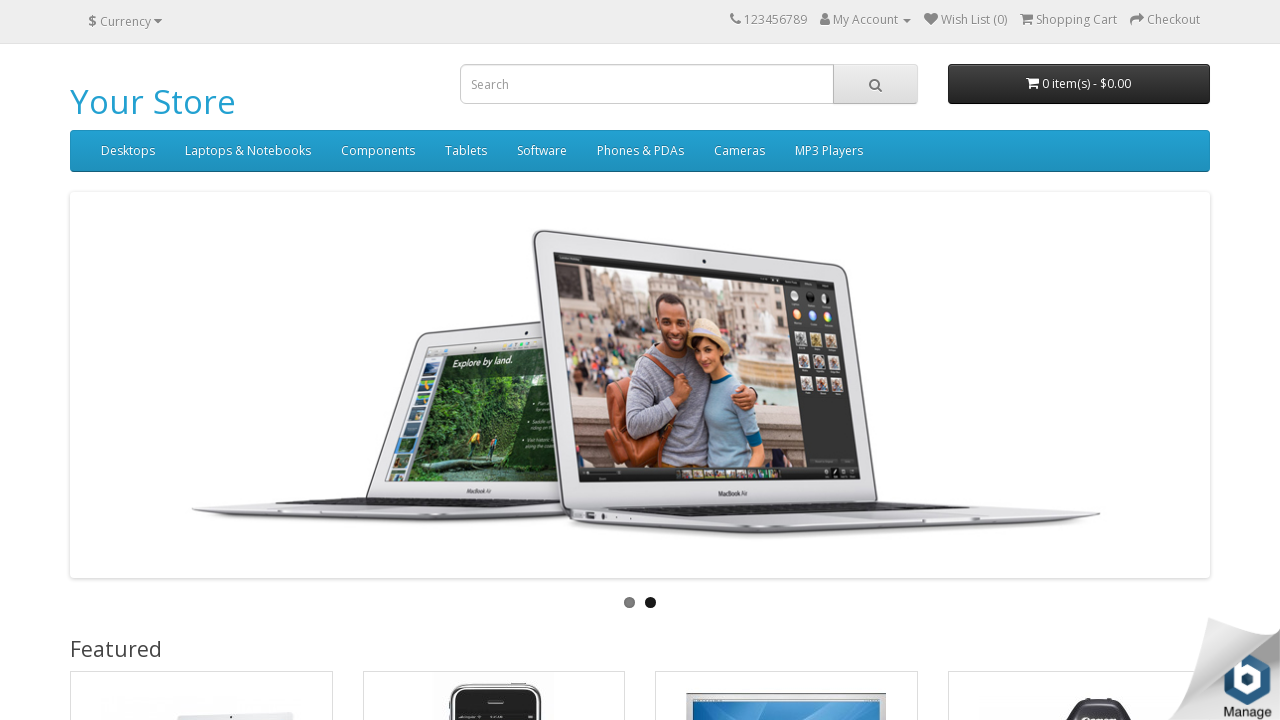

Navigated to OpenCart landing page at http://opencart.abstracta.us/
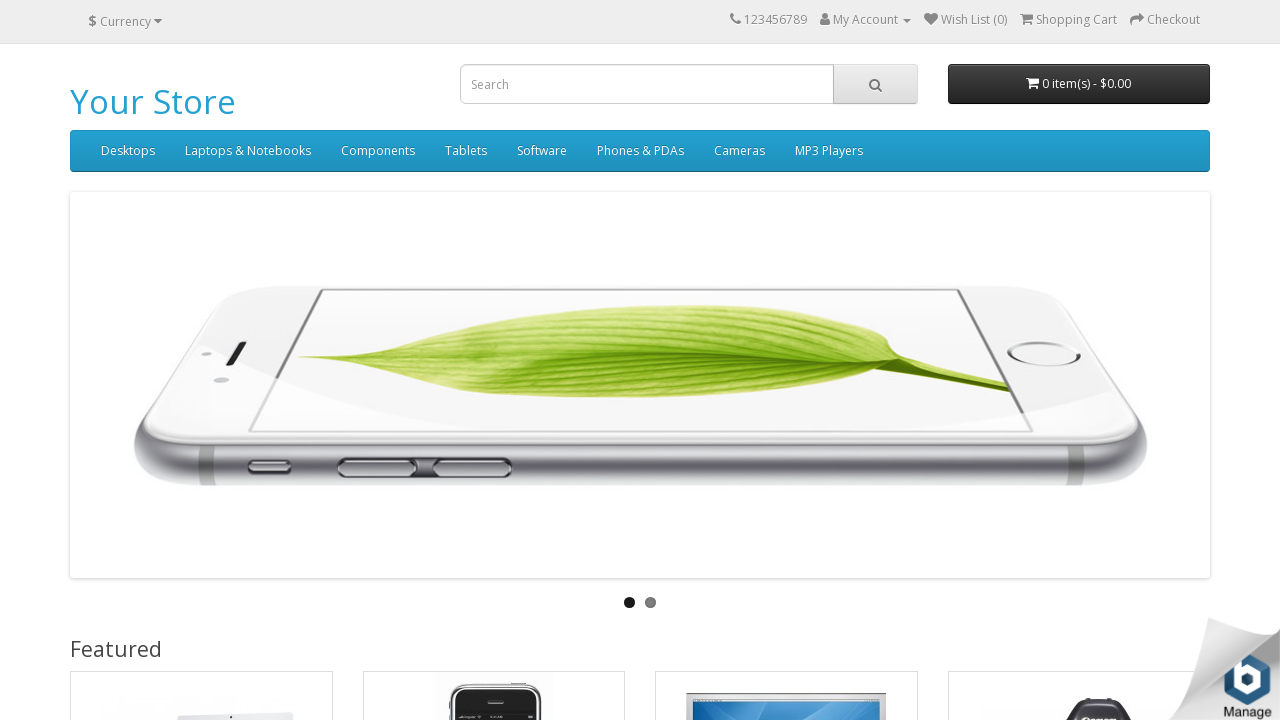

Verified current URL matches expected URL http://opencart.abstracta.us/
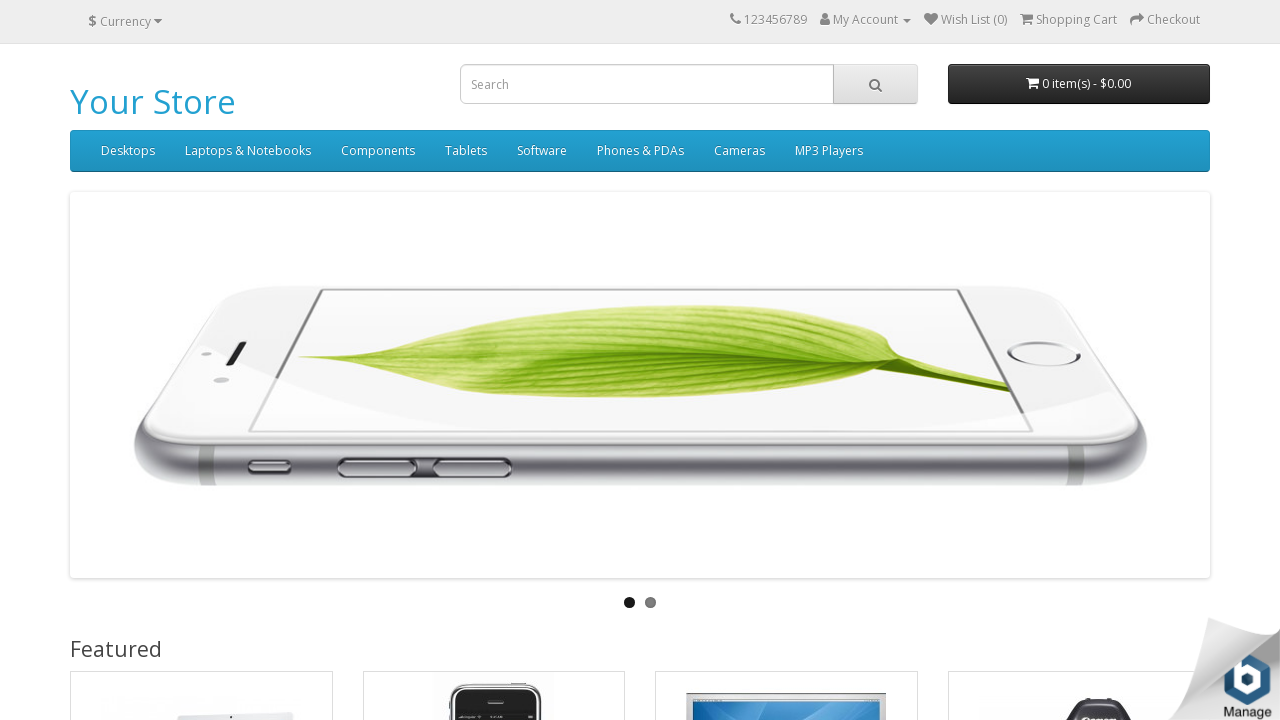

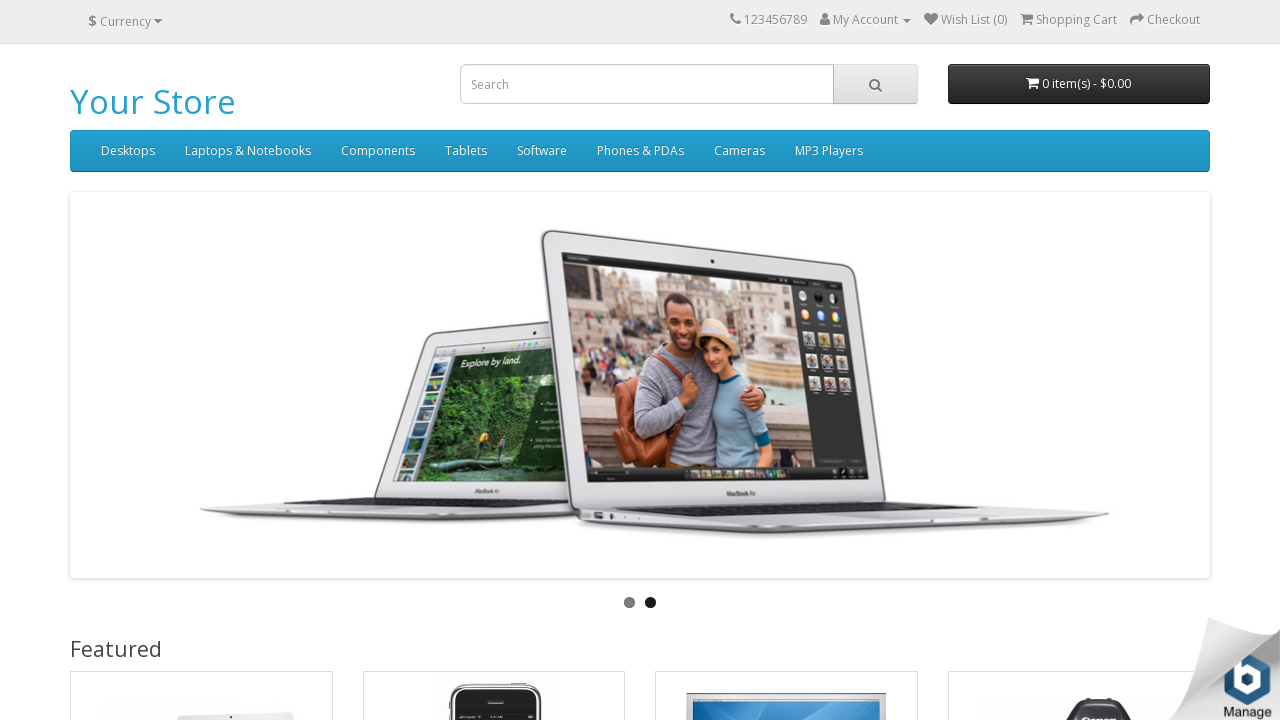